Tests handling of a disabled button by navigating to a demo page and clicking the submit button using JavaScript execution to bypass the disabled state.

Starting URL: https://demoapps.qspiders.com/ui/button/buttonDisabled?sublist=4

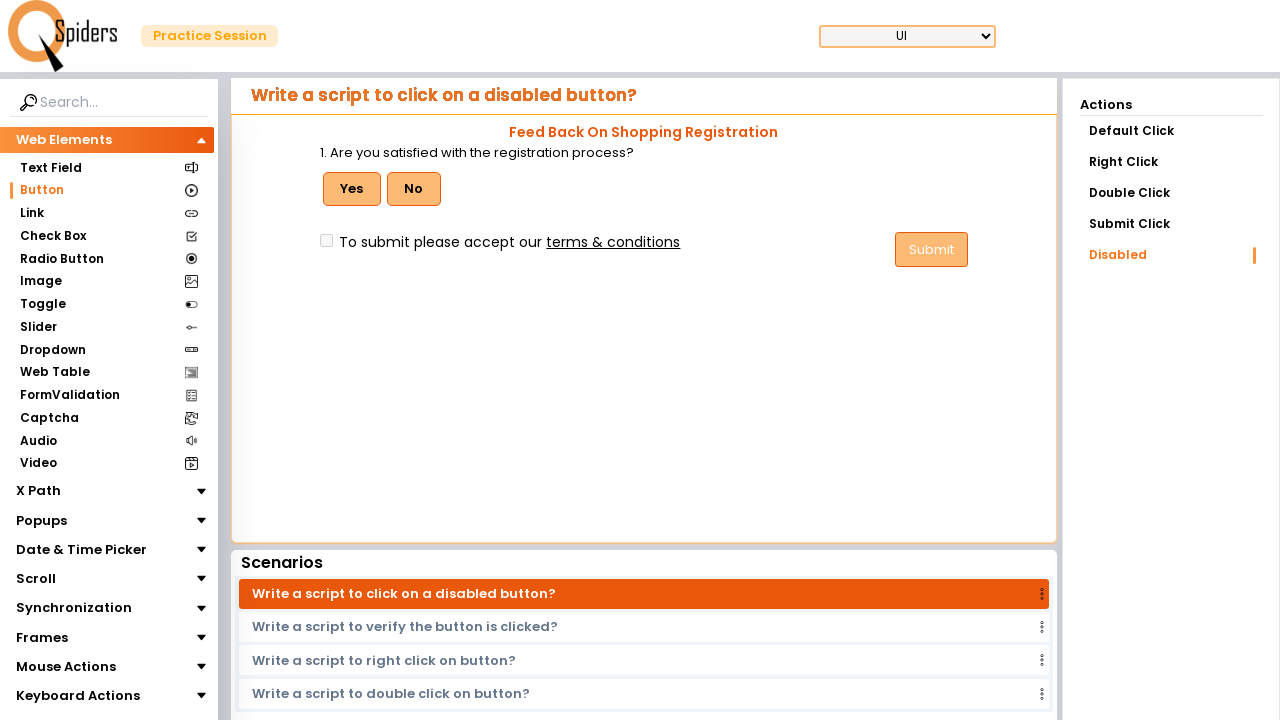

Waited for submit button to be present on the page
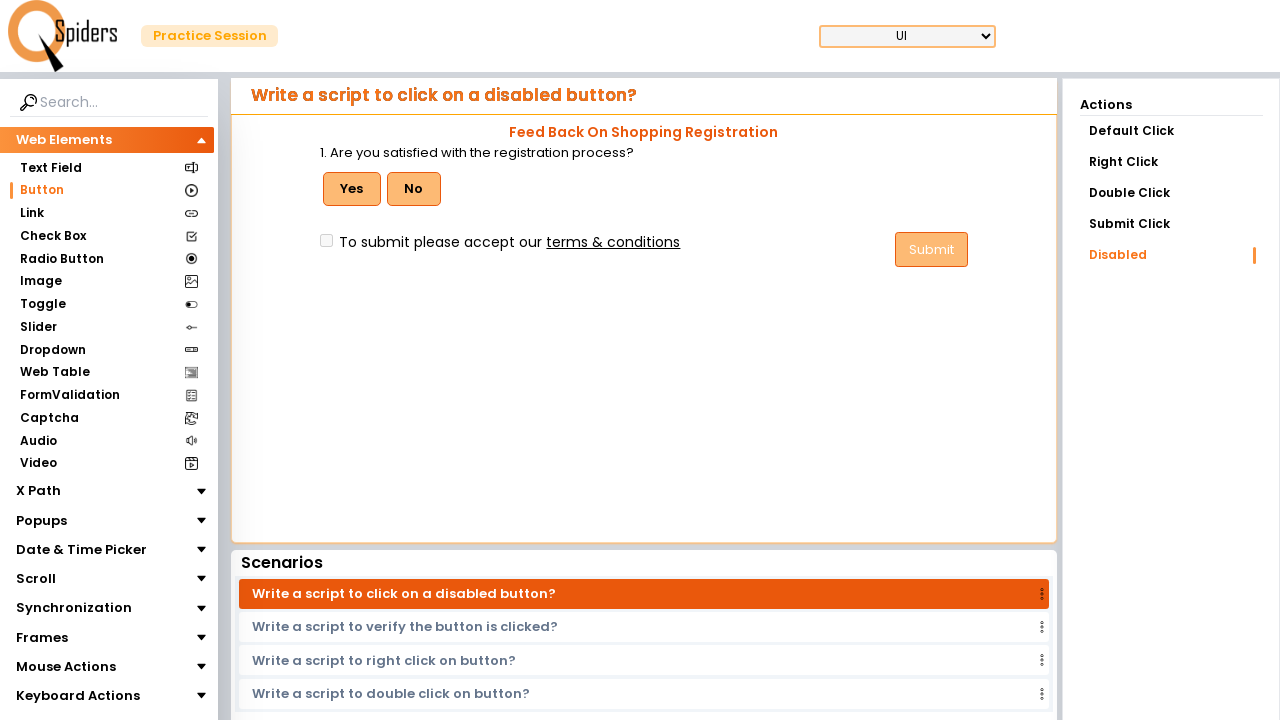

Clicked disabled submit button using JavaScript execution to bypass disabled state
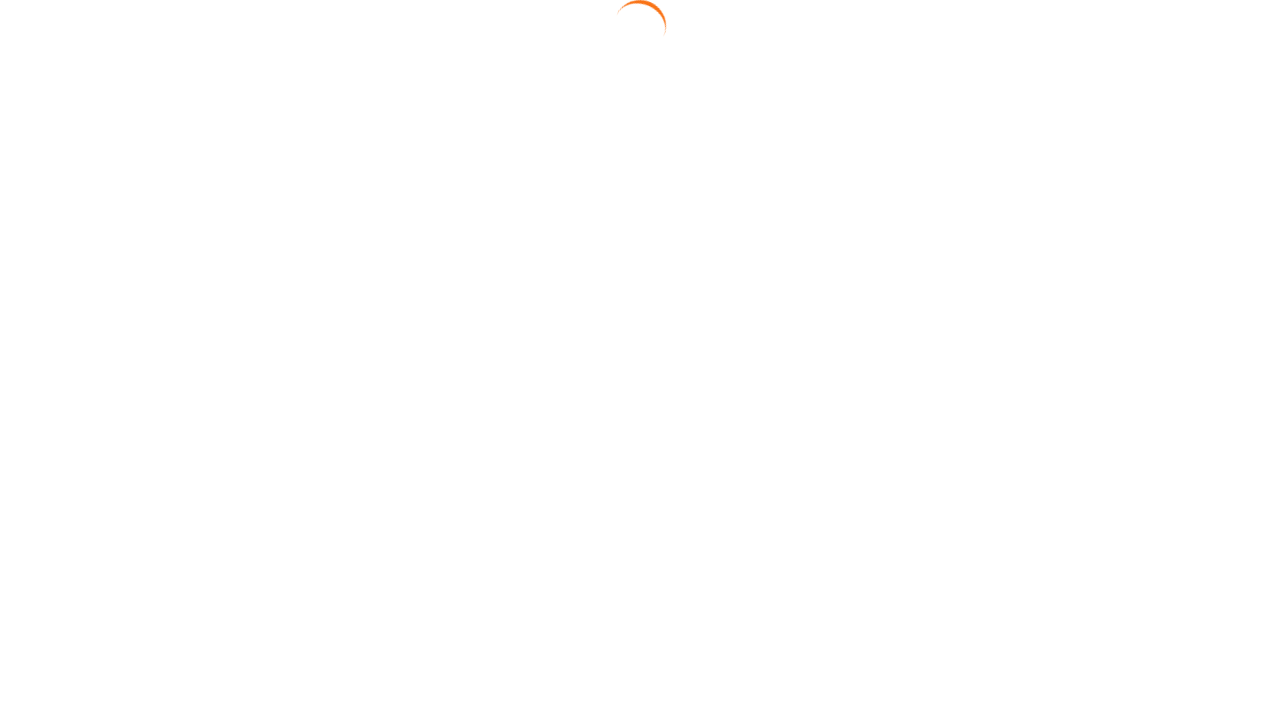

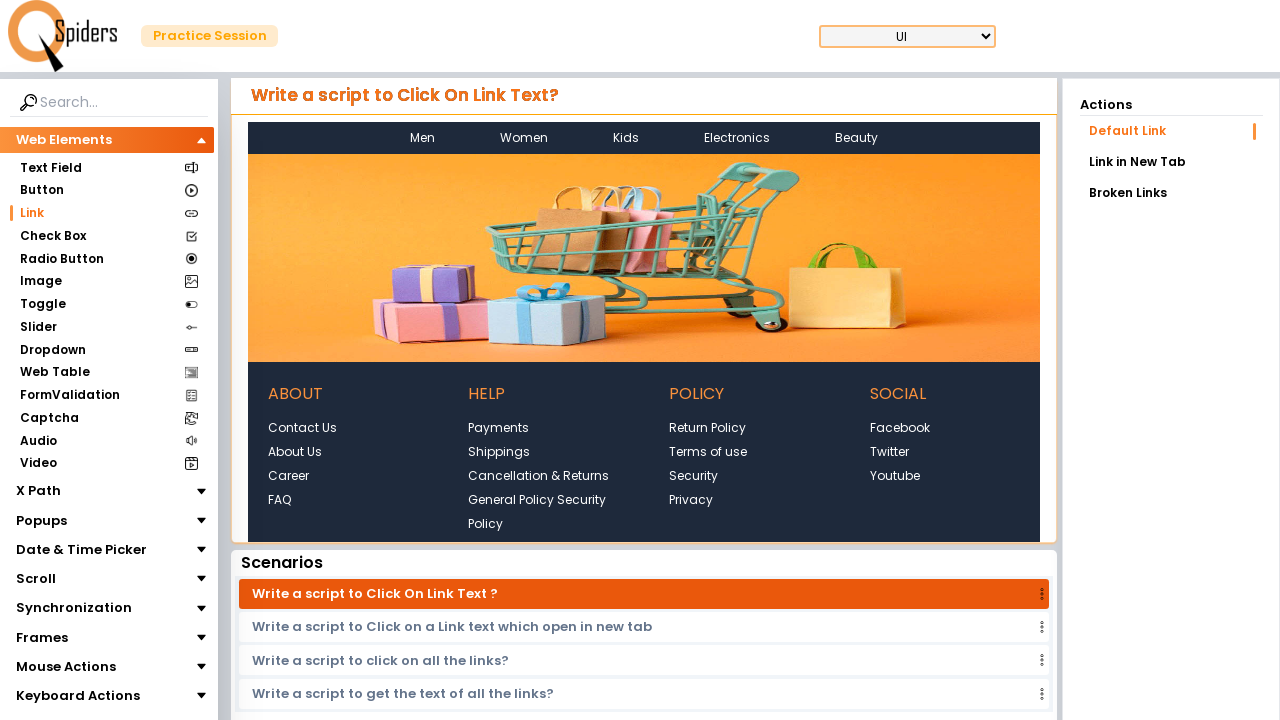